Tests drag and drop functionality within an iframe on jQuery UI demo page

Starting URL: https://jqueryui.com/droppable/

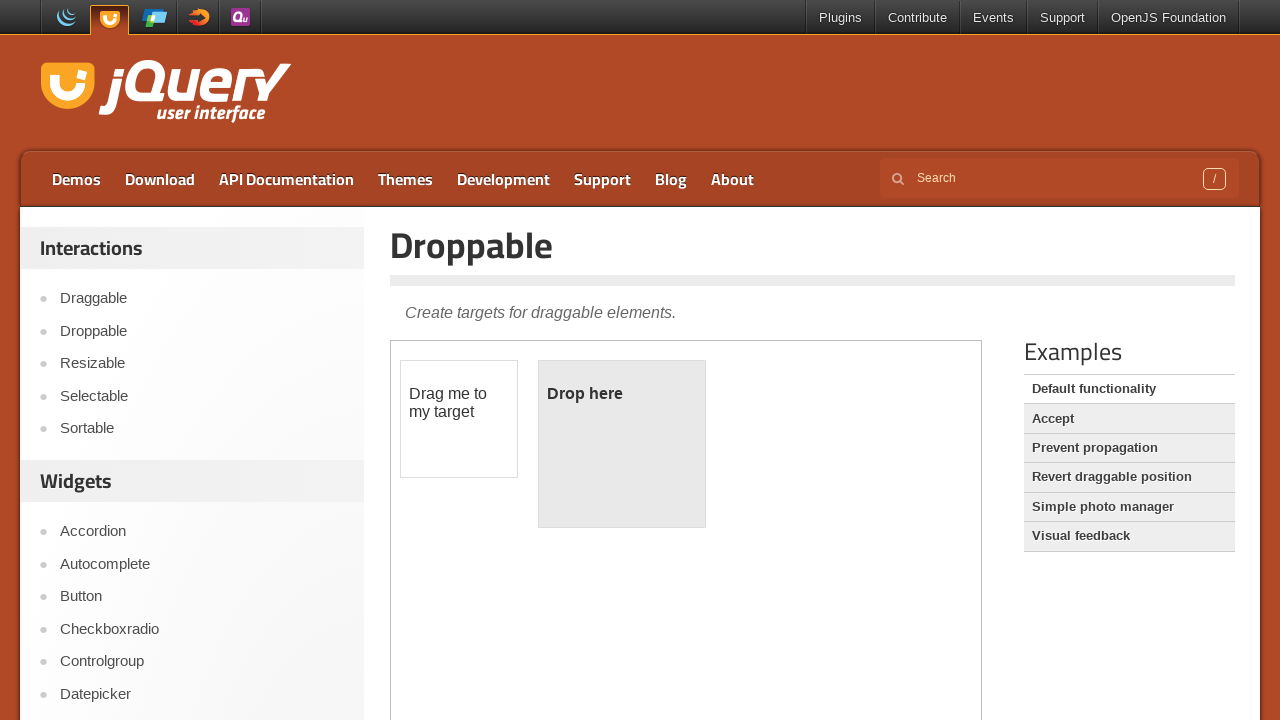

Located the demo frame containing drag and drop elements
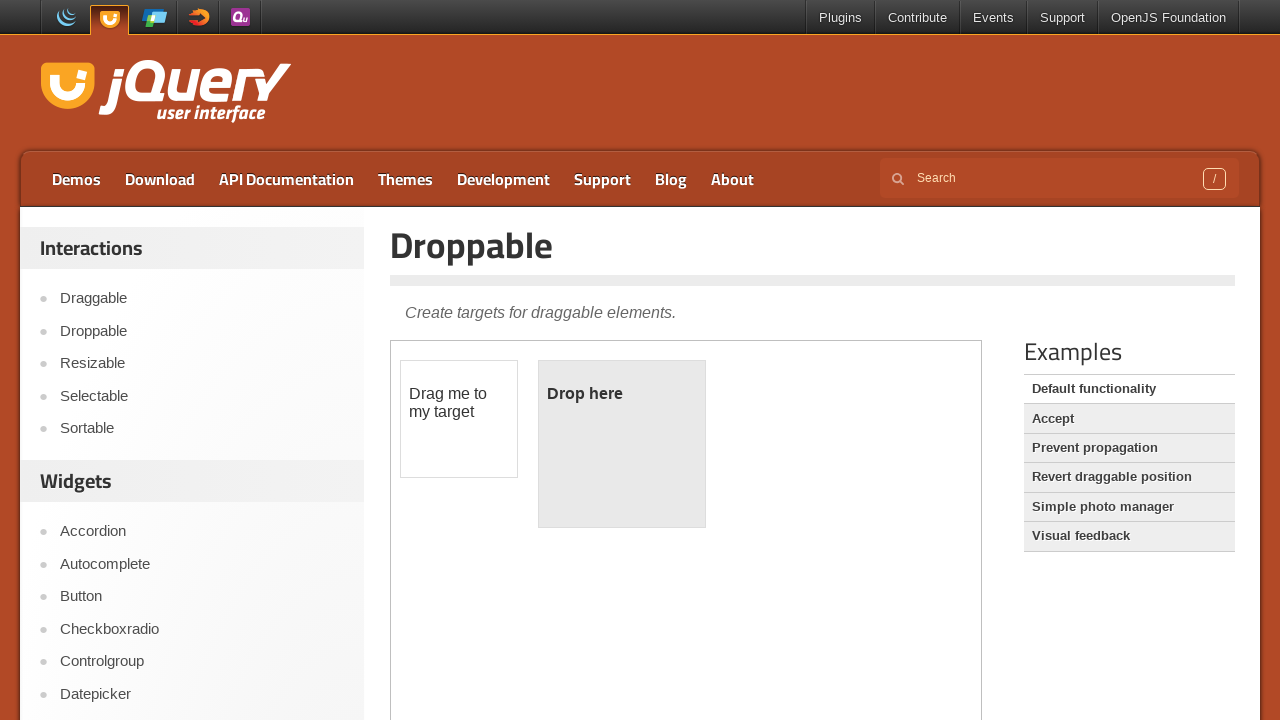

Located the draggable element within the iframe
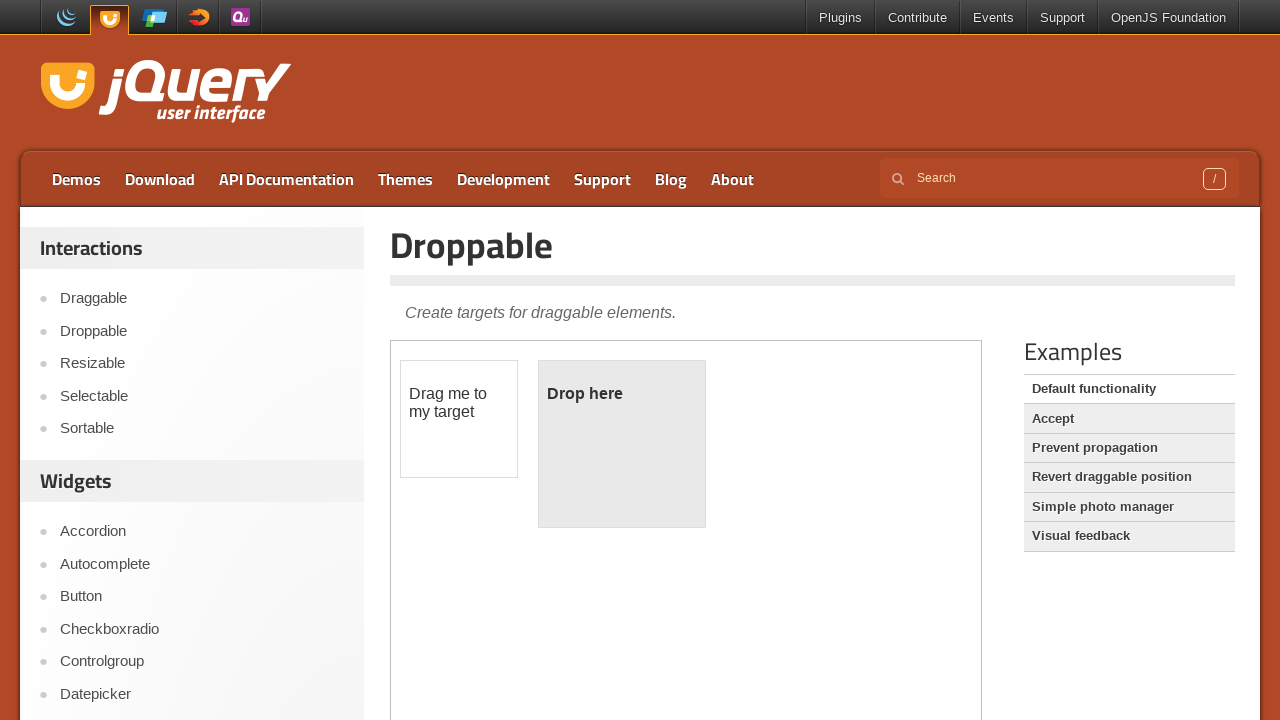

Located the droppable element within the iframe
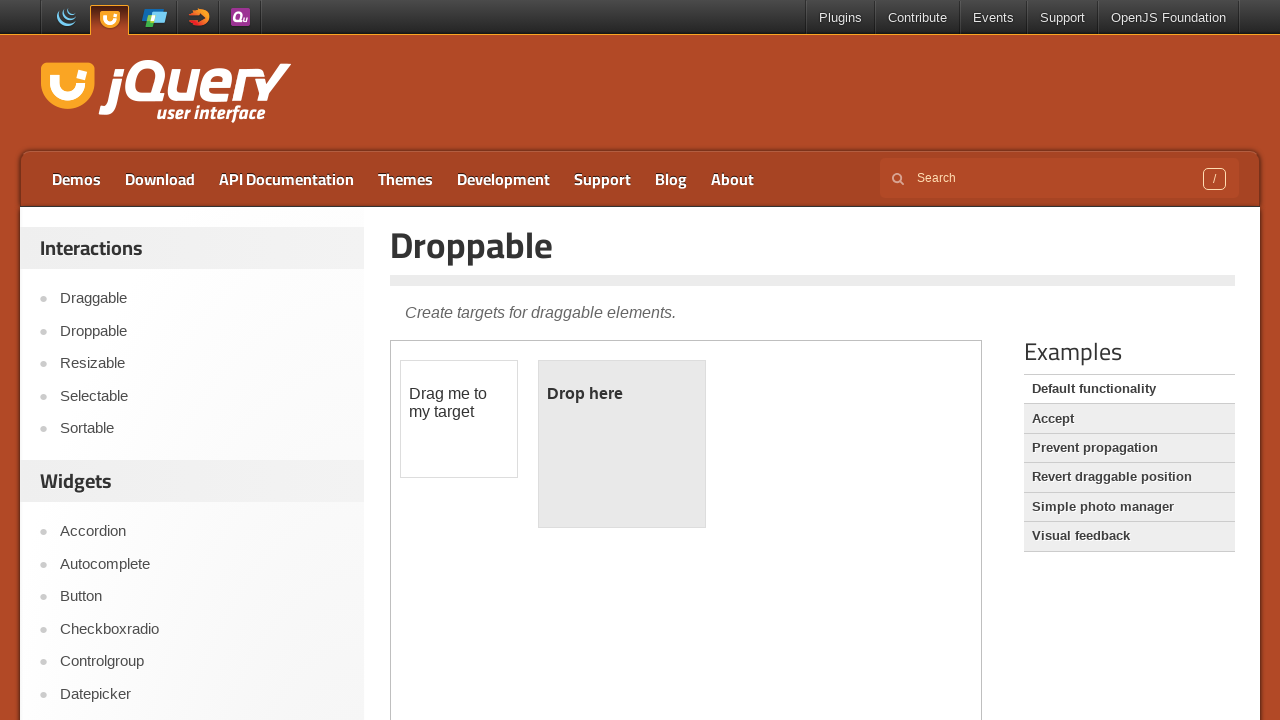

Dragged the draggable element onto the droppable element at (622, 444)
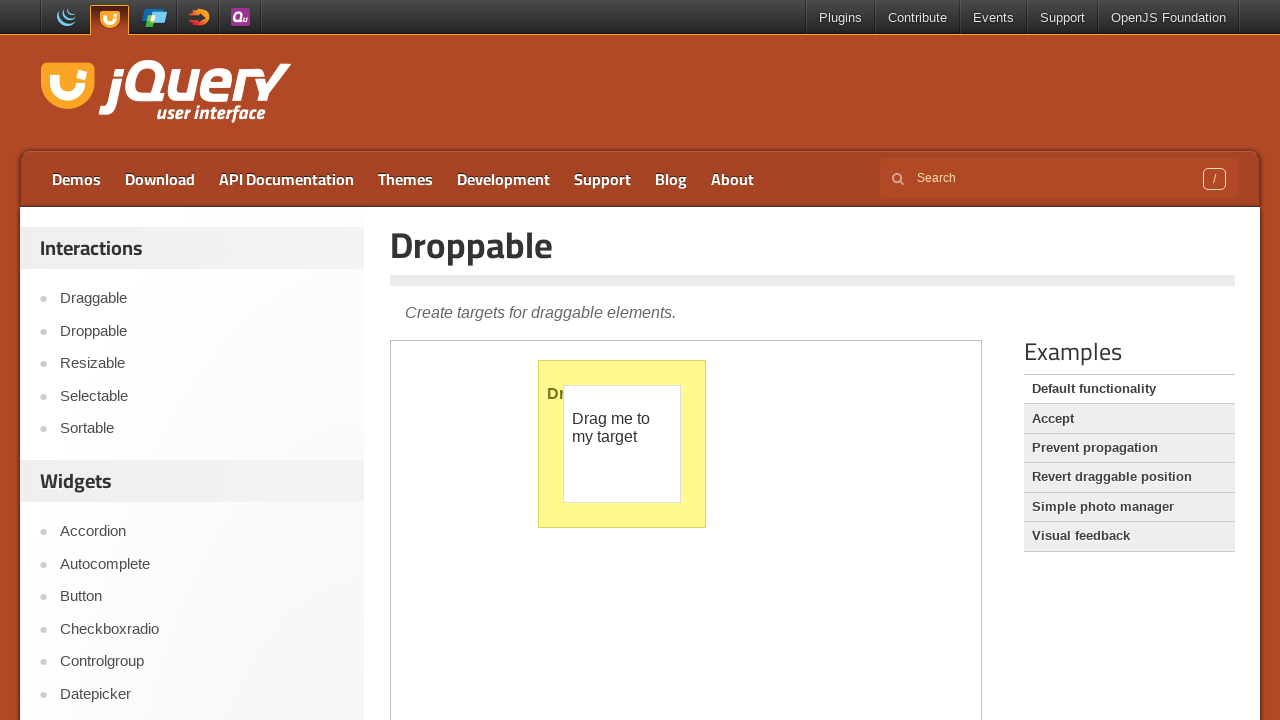

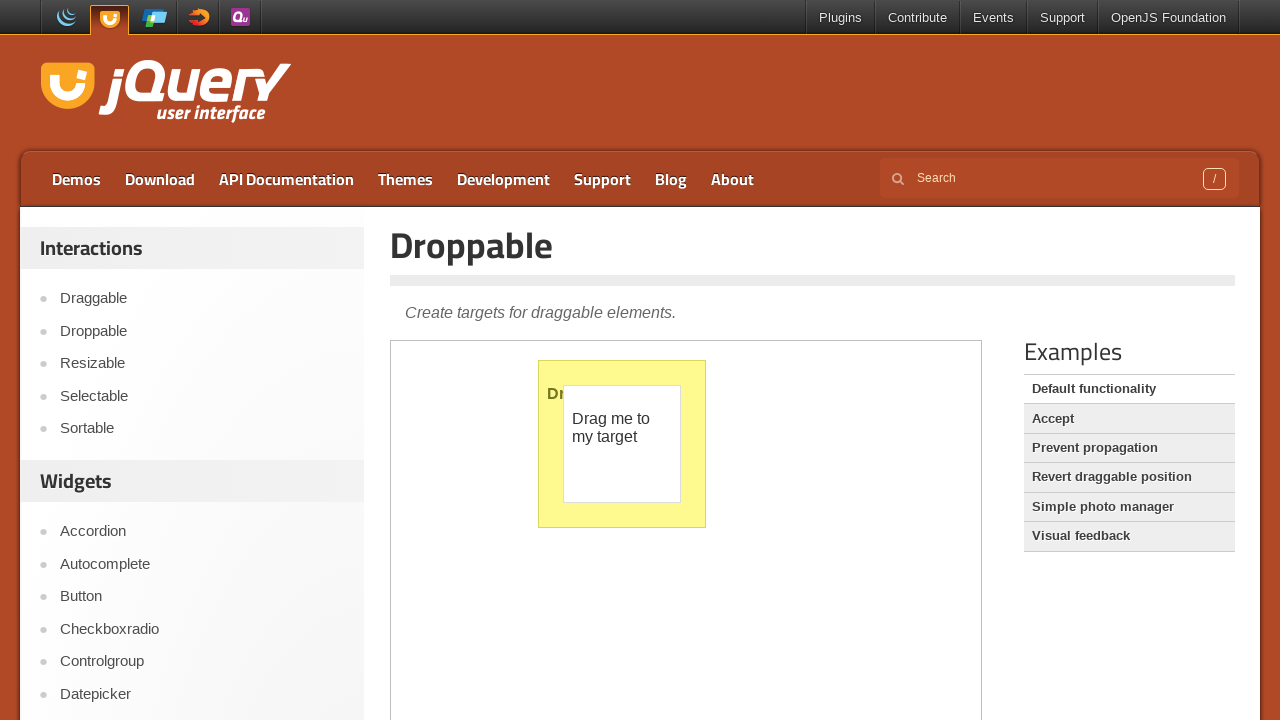